Navigates to the IT Help questions page on iThome website

Starting URL: https://ithelp.ithome.com.tw/questions

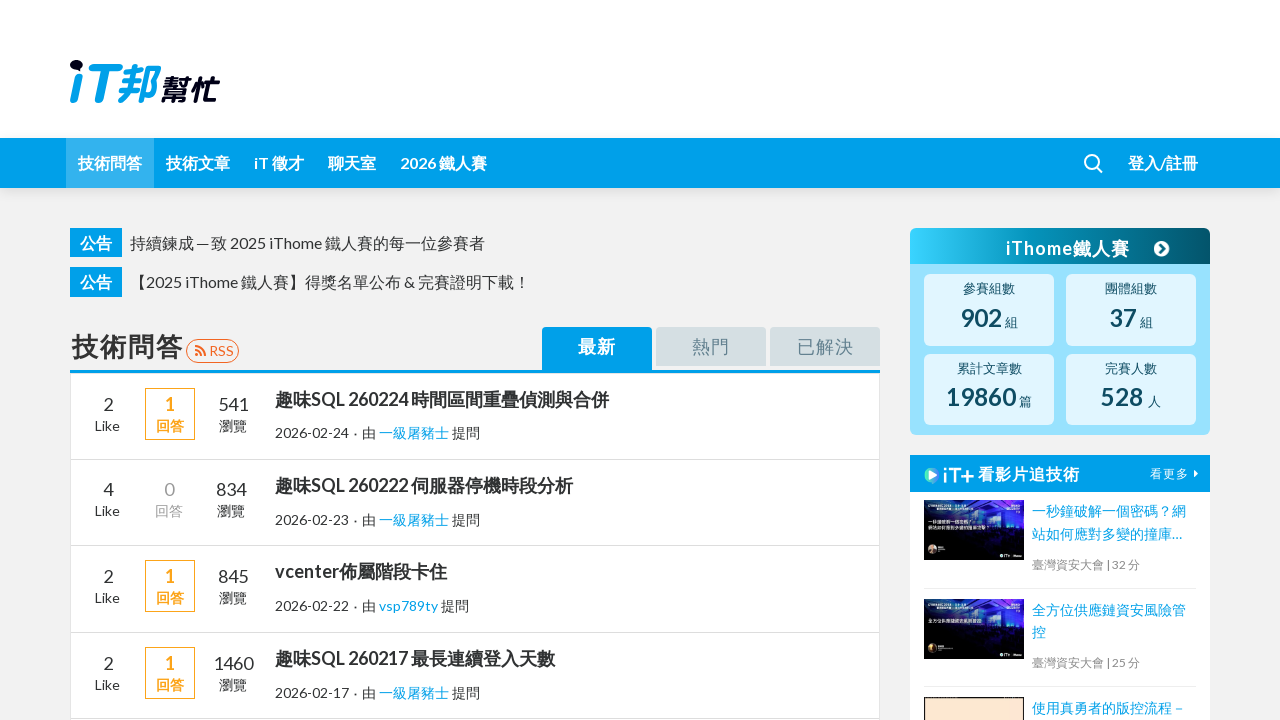

Navigated to IT Help questions page on iThome website
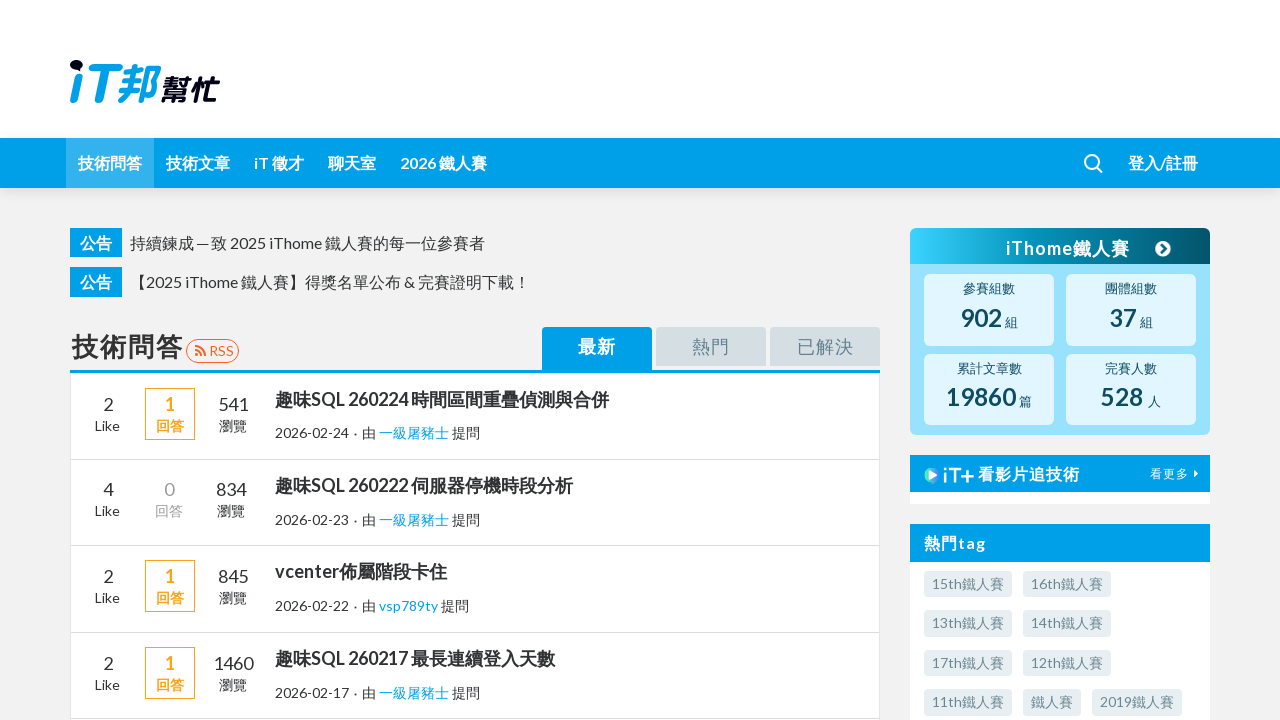

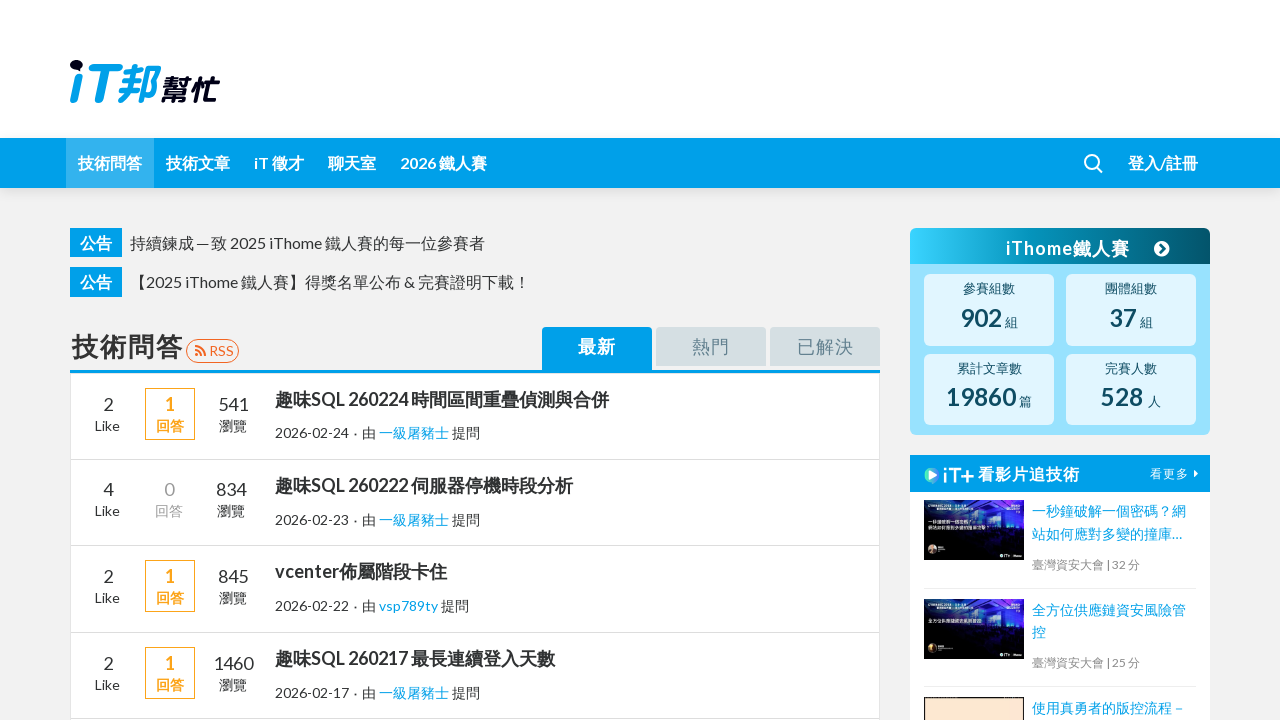